Tests checkbox selection, radio button selection, and show/hide functionality on a practice automation page

Starting URL: https://rahulshettyacademy.com/AutomationPractice/

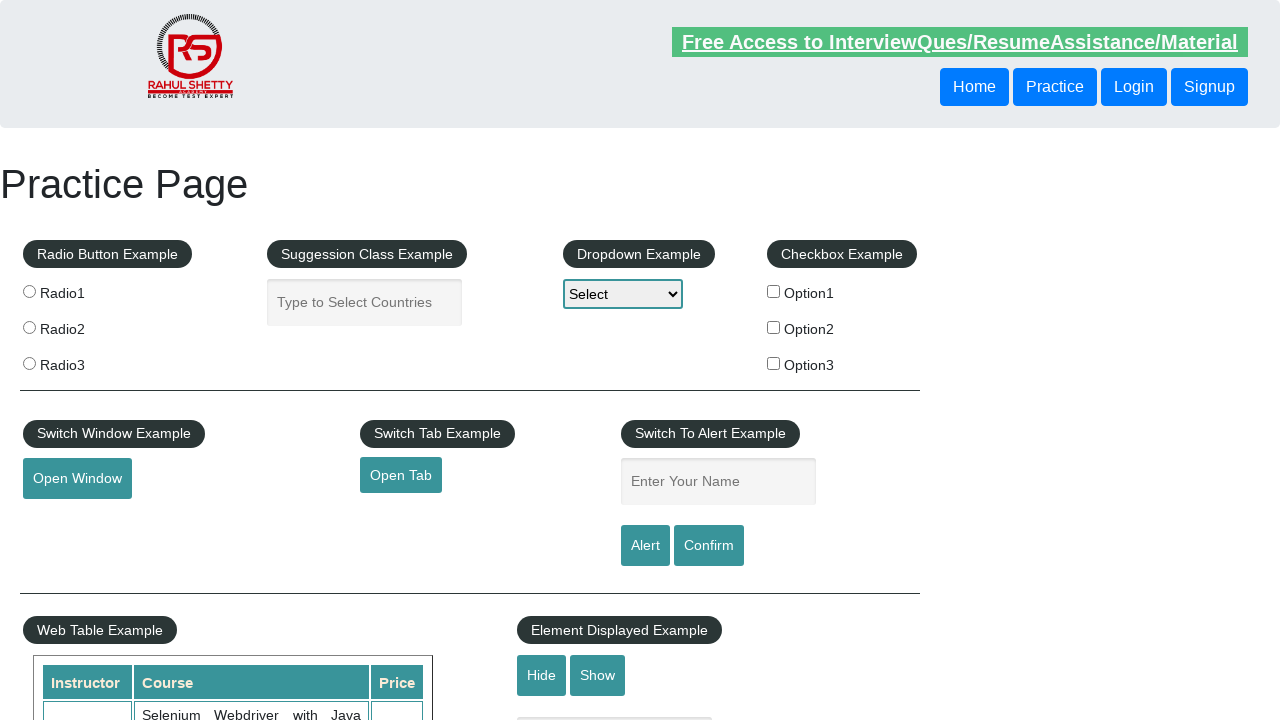

Located all checkbox elements
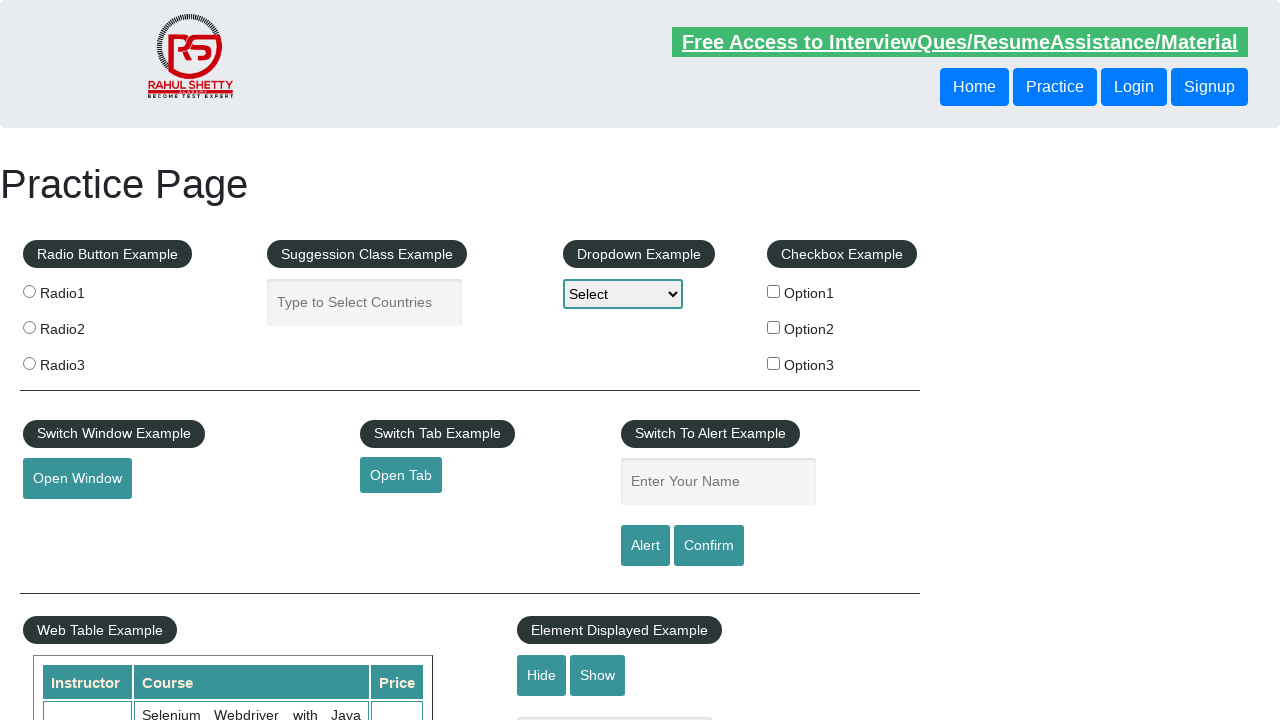

Retrieved checkbox at index 0
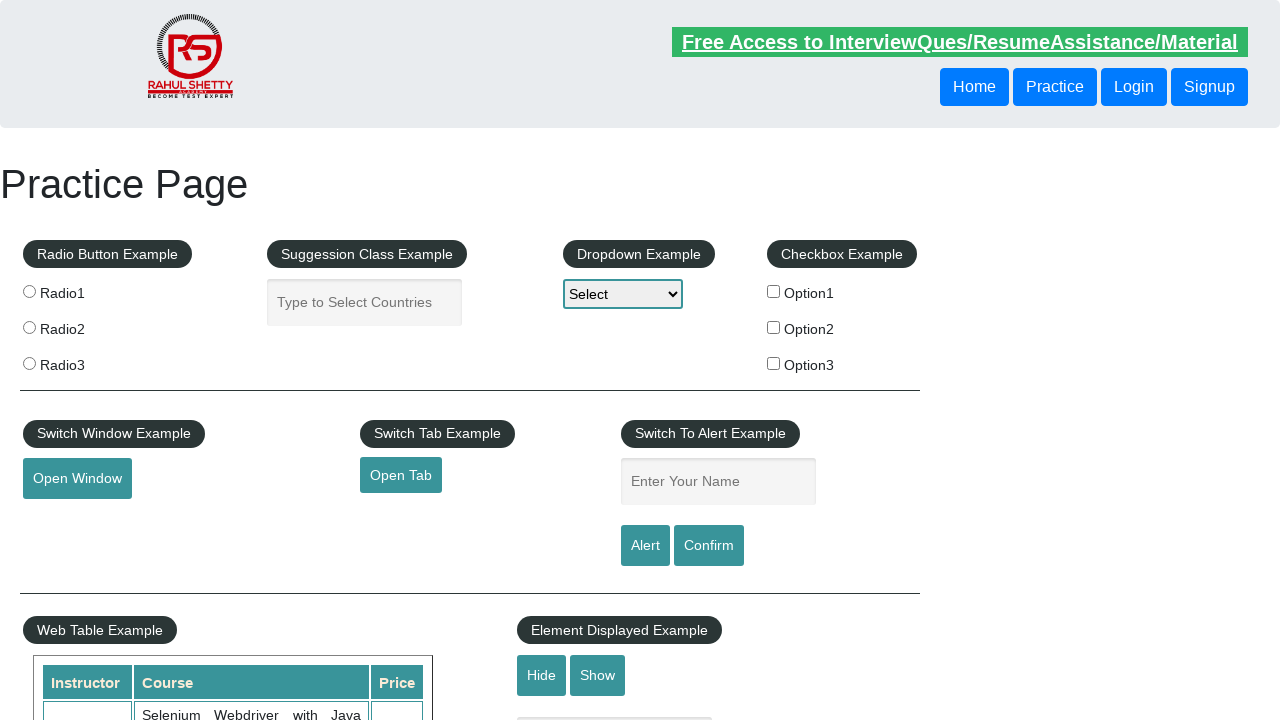

Retrieved checkbox at index 1
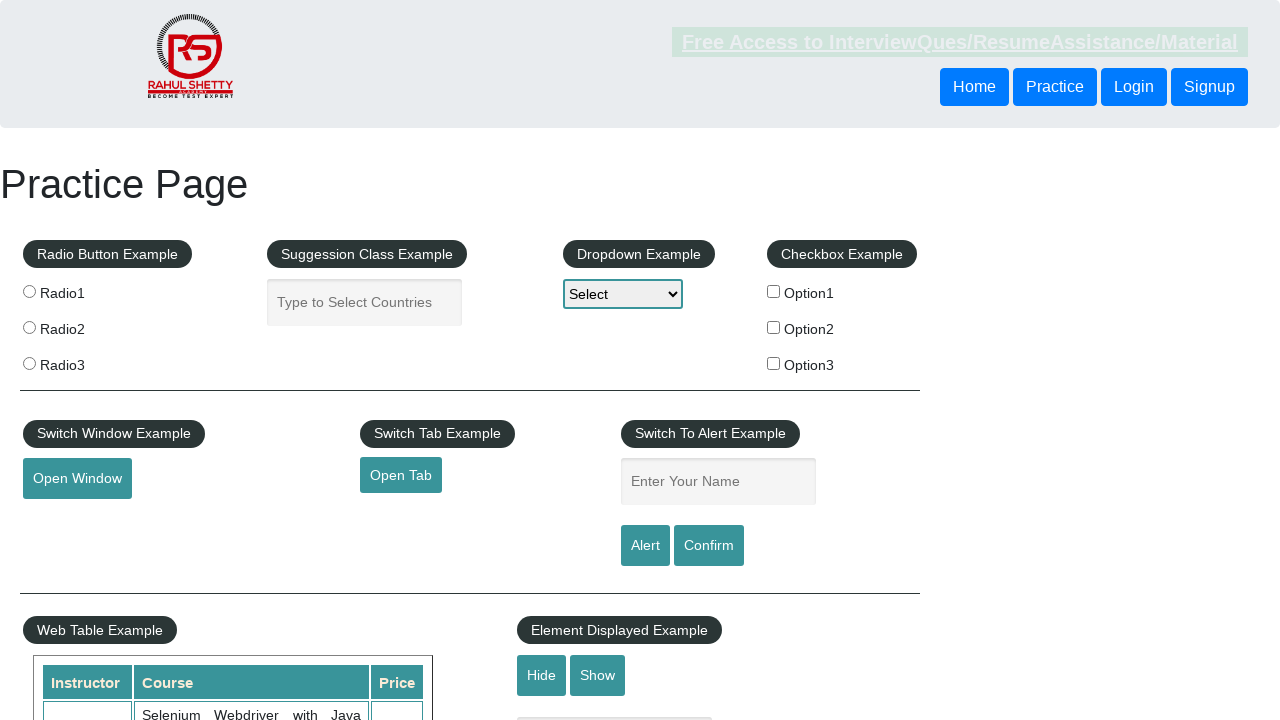

Clicked checkbox with value='option2' at (774, 327) on input[type='checkbox'] >> nth=1
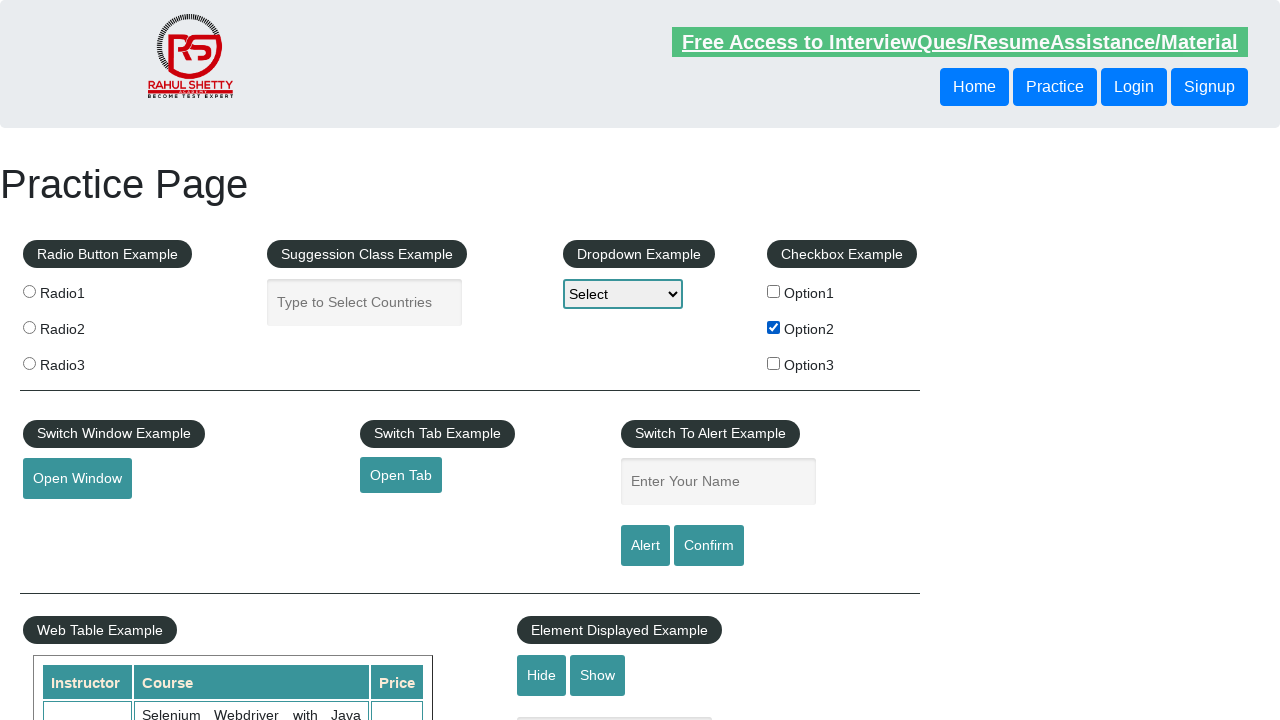

Located all radio button elements
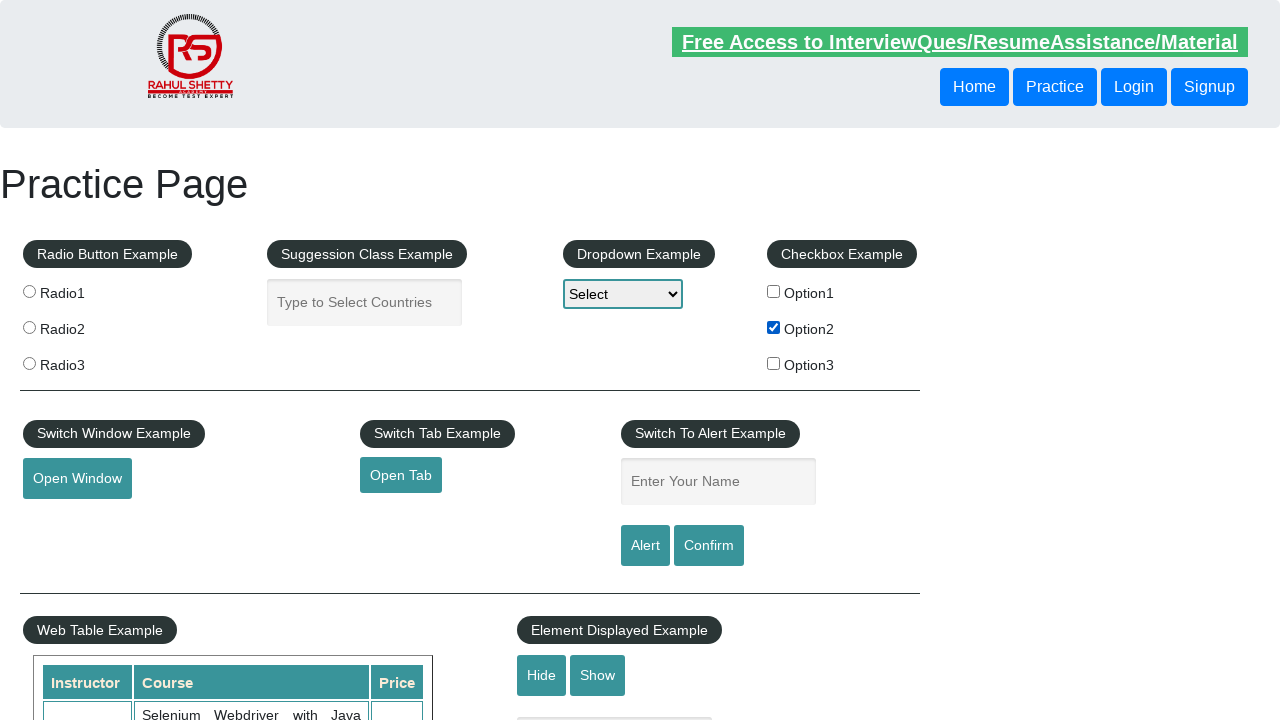

Clicked the third radio button (index 2) at (29, 363) on .radioButton >> nth=2
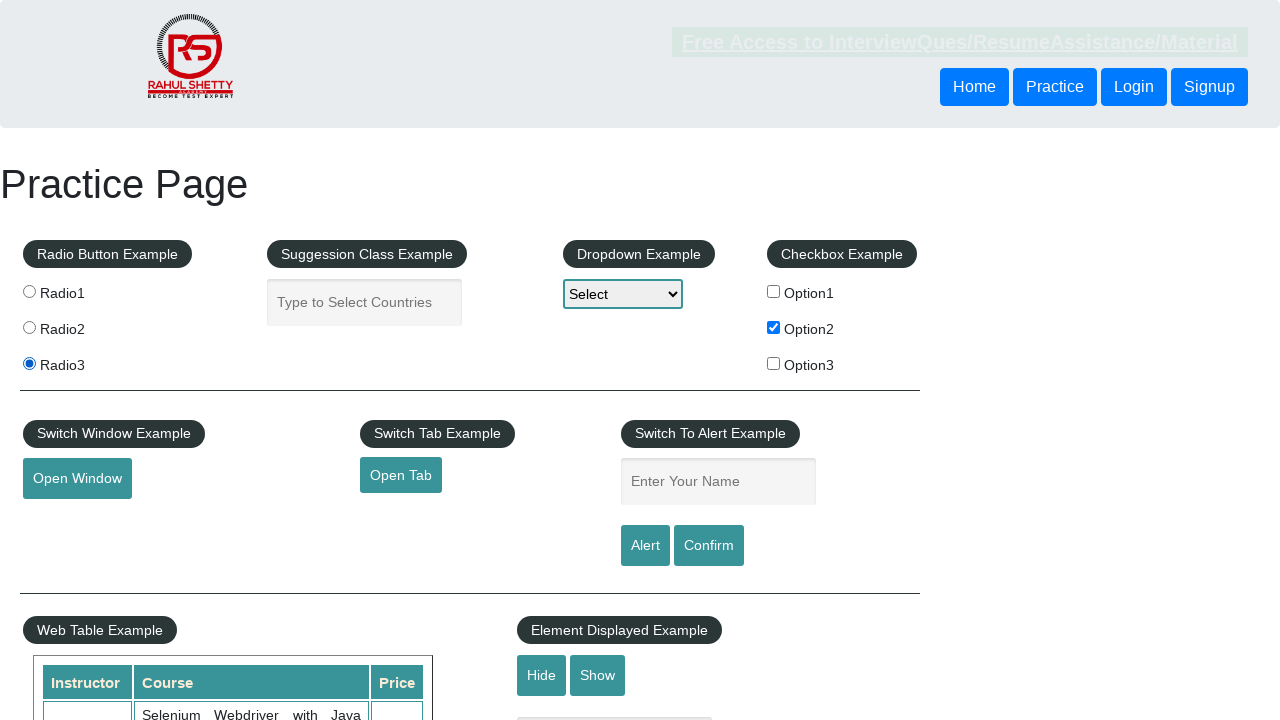

Clicked hide textbox button at (542, 675) on #hide-textbox
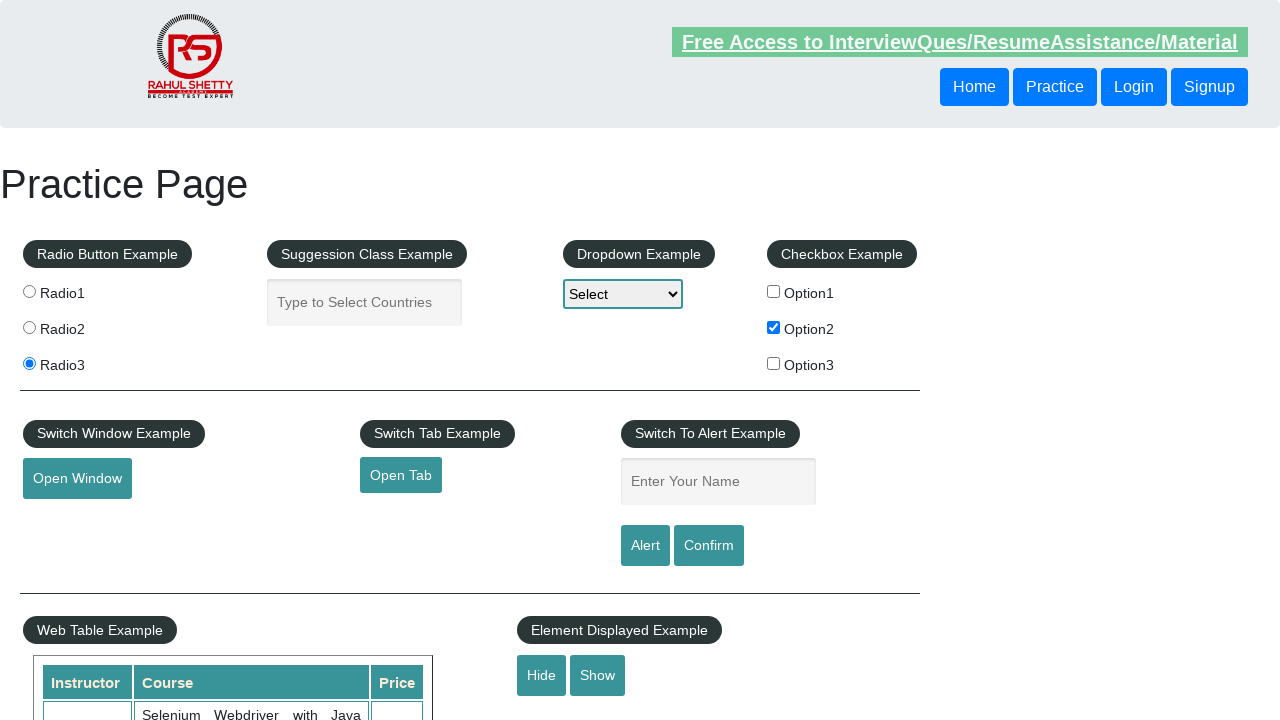

Verified that the text field is hidden
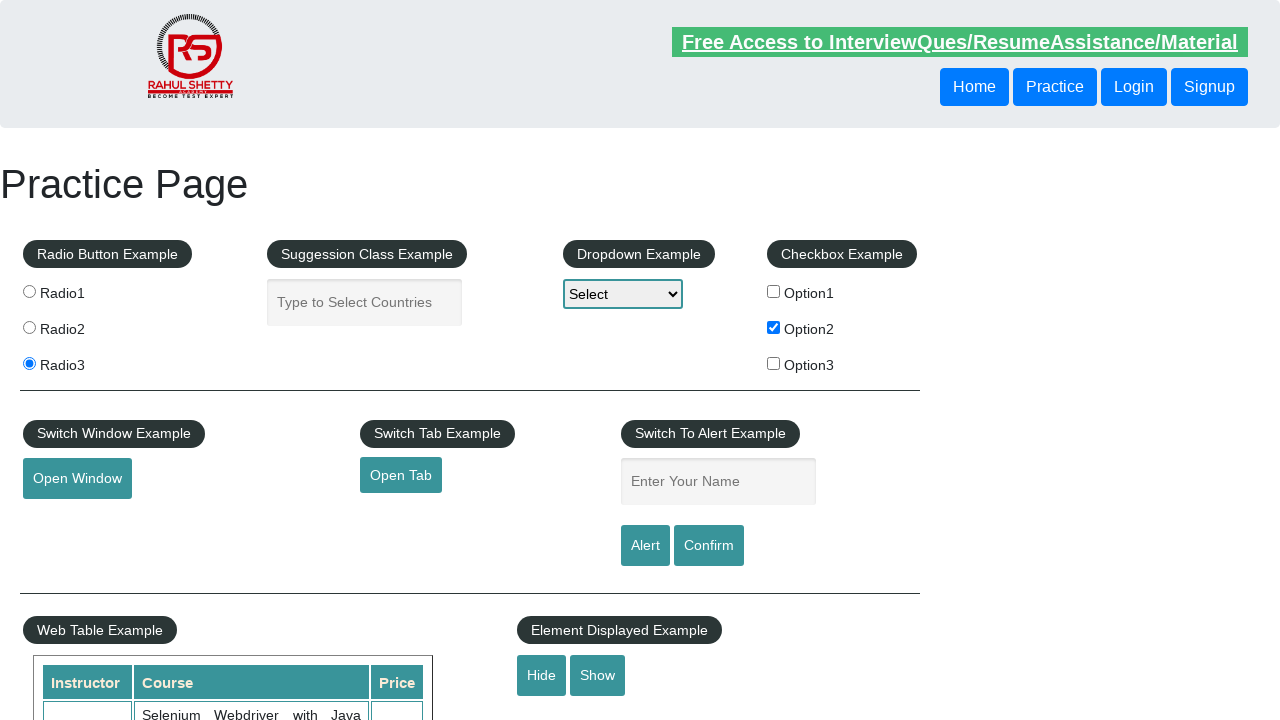

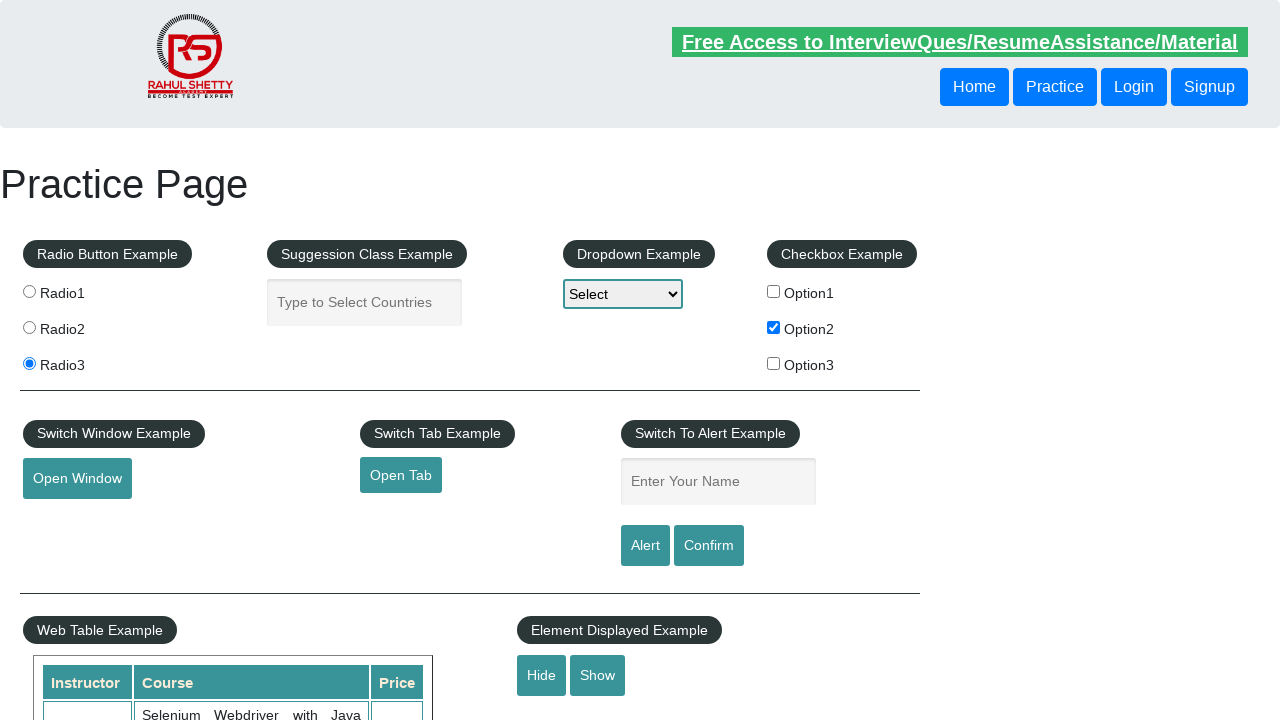